Navigates to the ImpactGuru crowdfunding website and verifies the page loads successfully by checking the page title.

Starting URL: https://www.impactguru.com

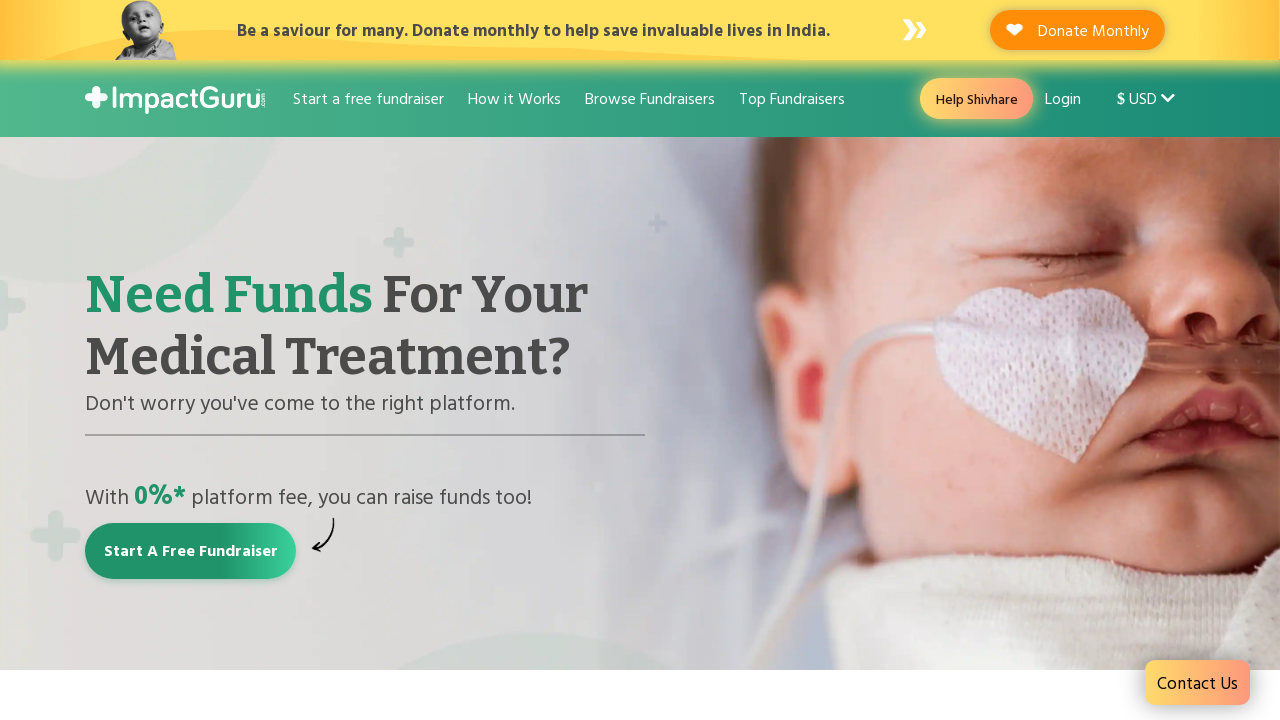

Waited for page to reach domcontentloaded state
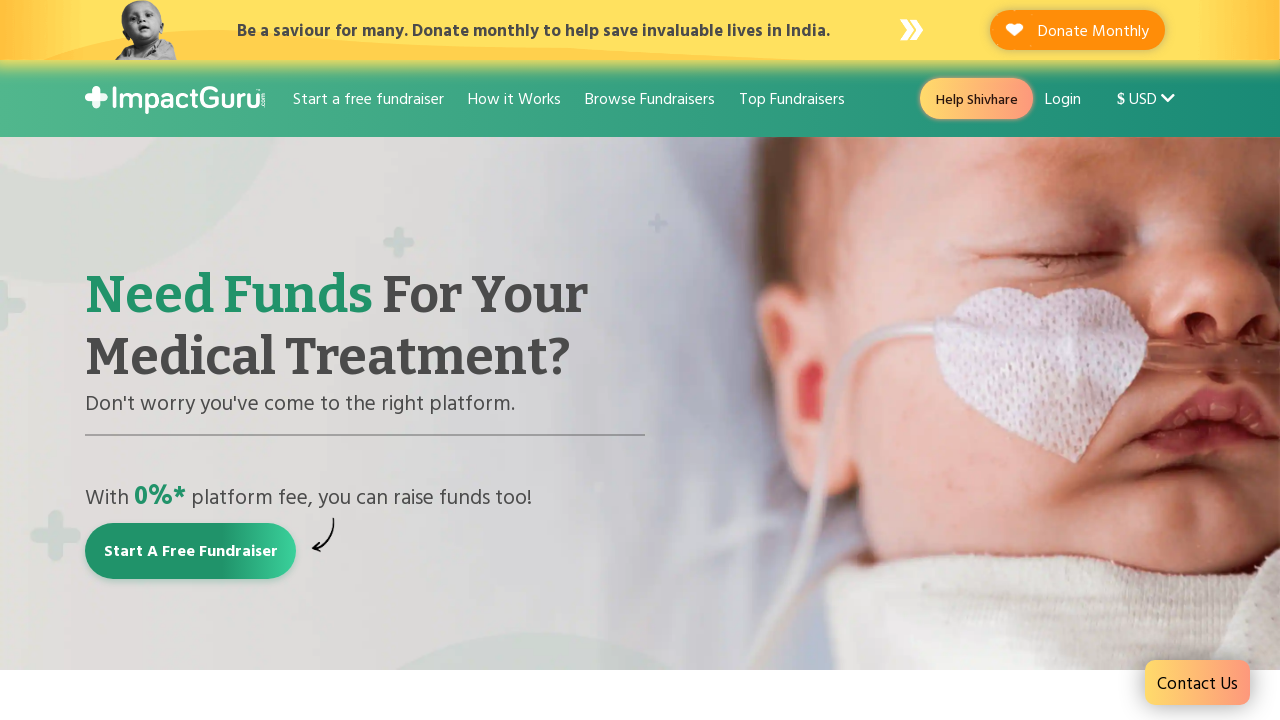

Retrieved page title
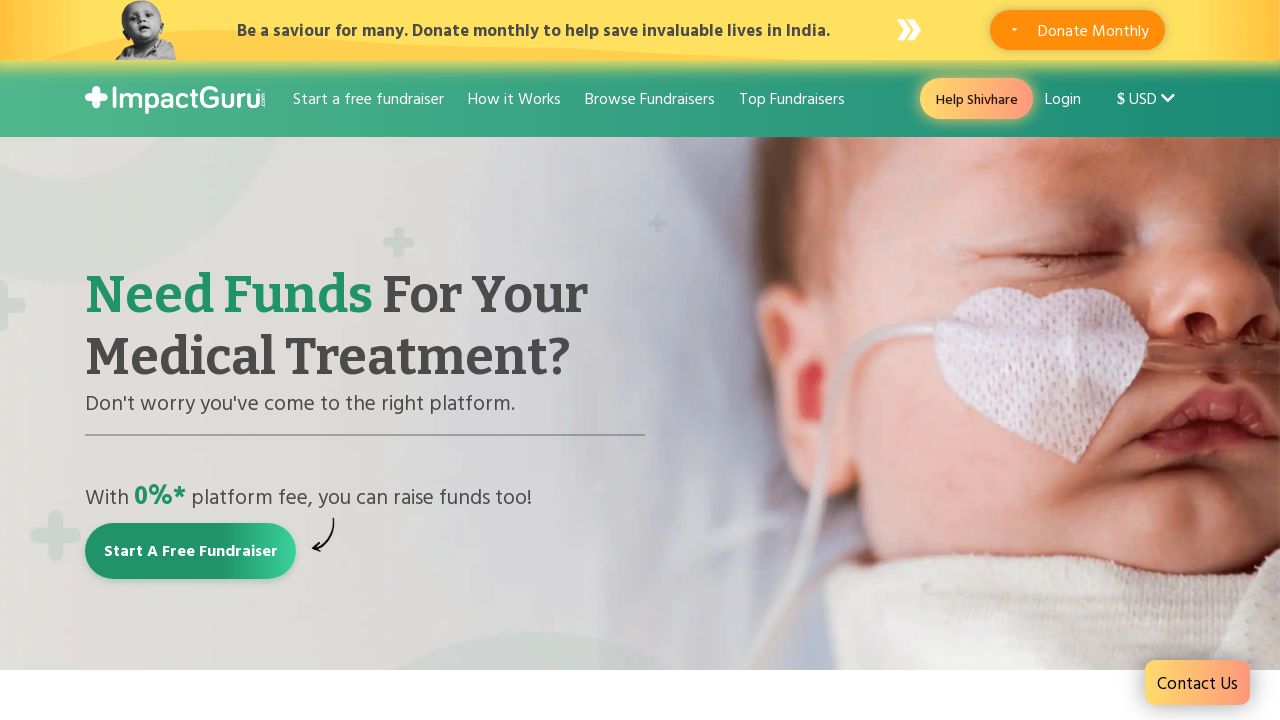

Verified page title is not empty - ImpactGuru page loaded successfully
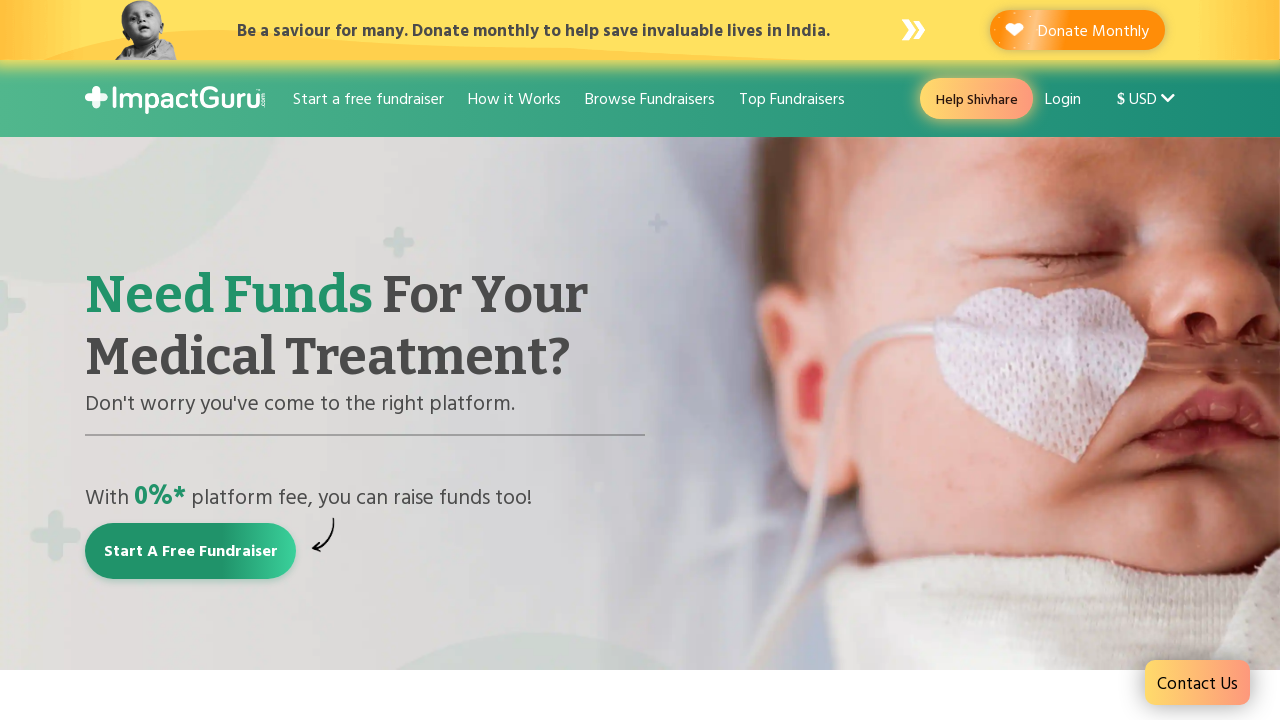

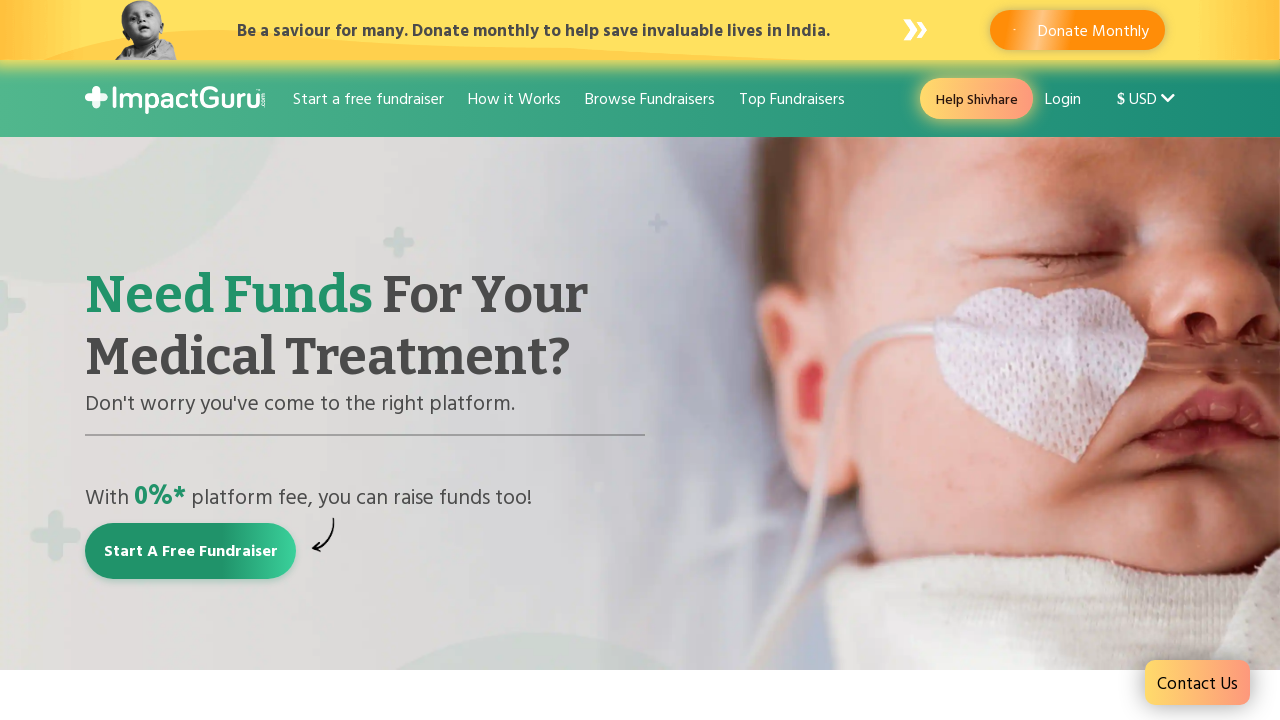